Tests the headbanger.ai website by navigating to the homepage and clicking the START button

Starting URL: https://headbanger.ai/

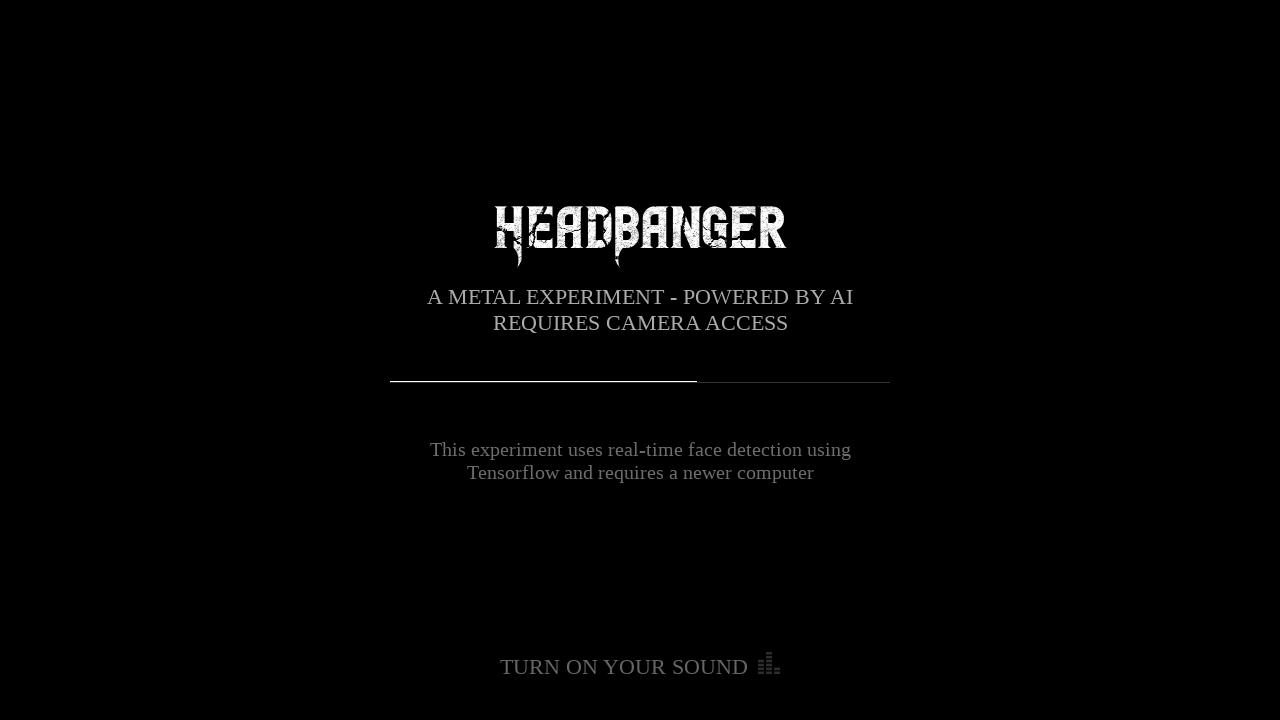

Navigated to headbanger.ai homepage
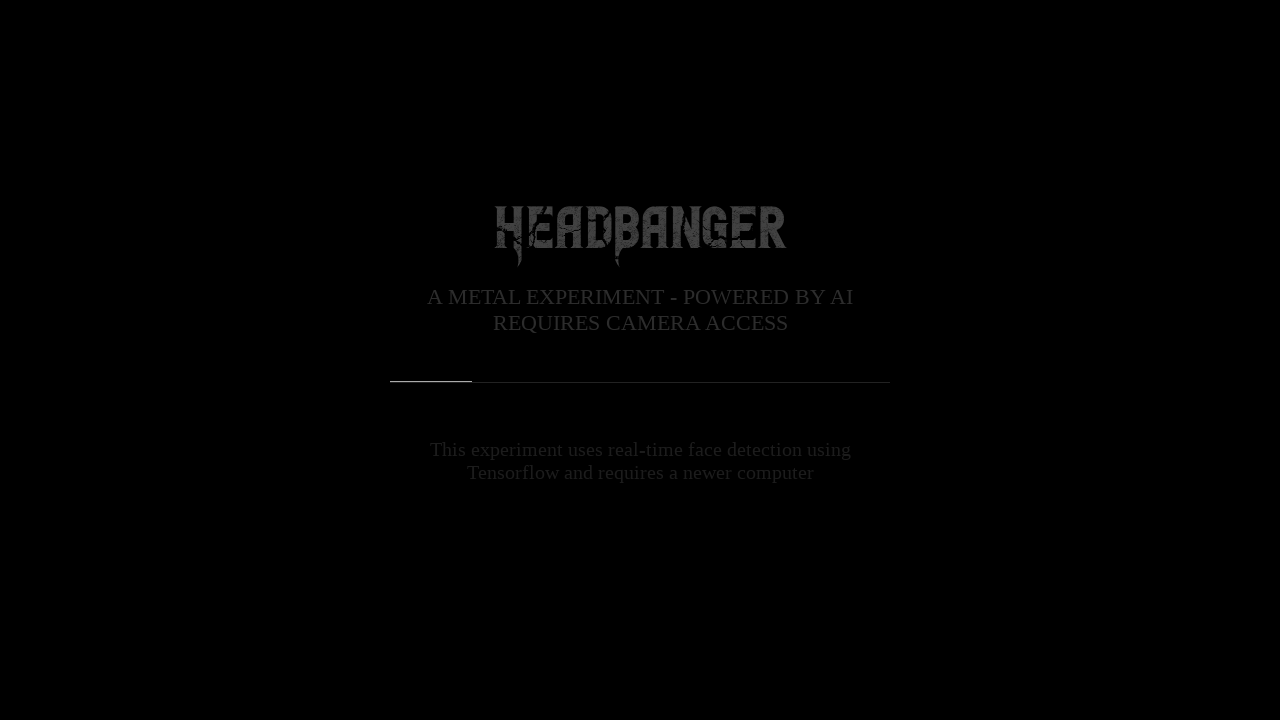

Clicked the START button at (640, 383) on internal:text="START"i
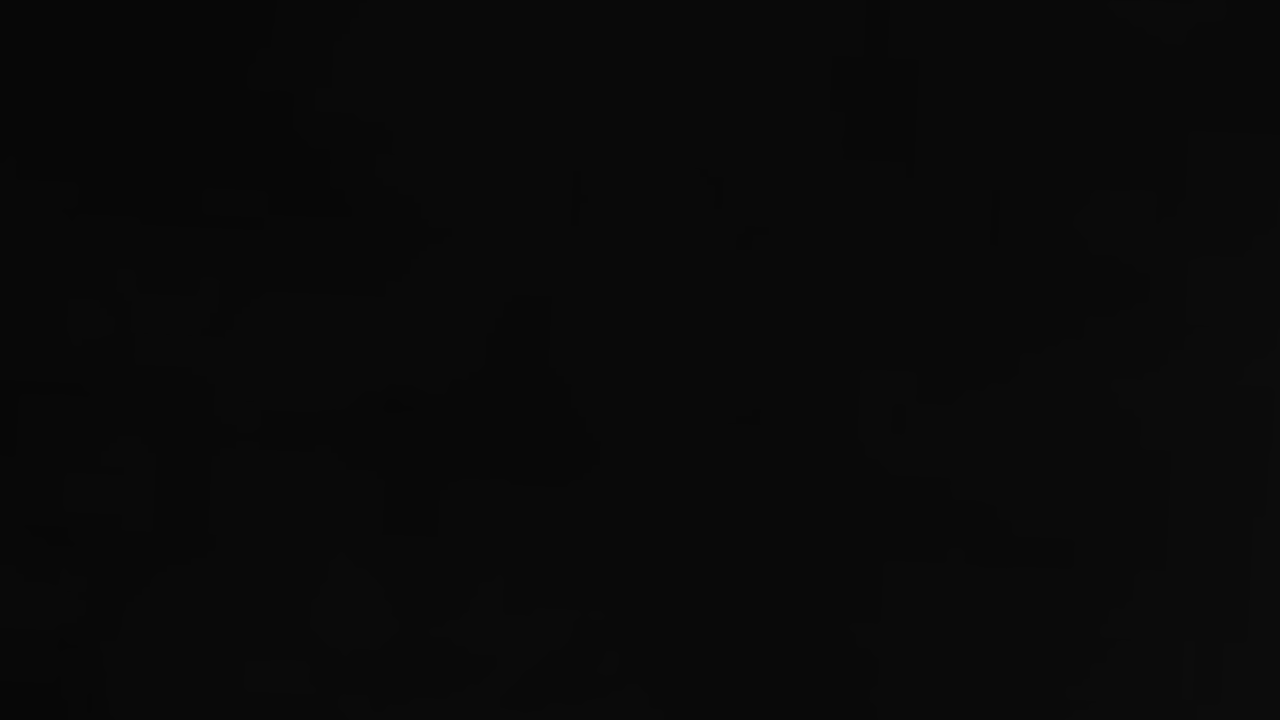

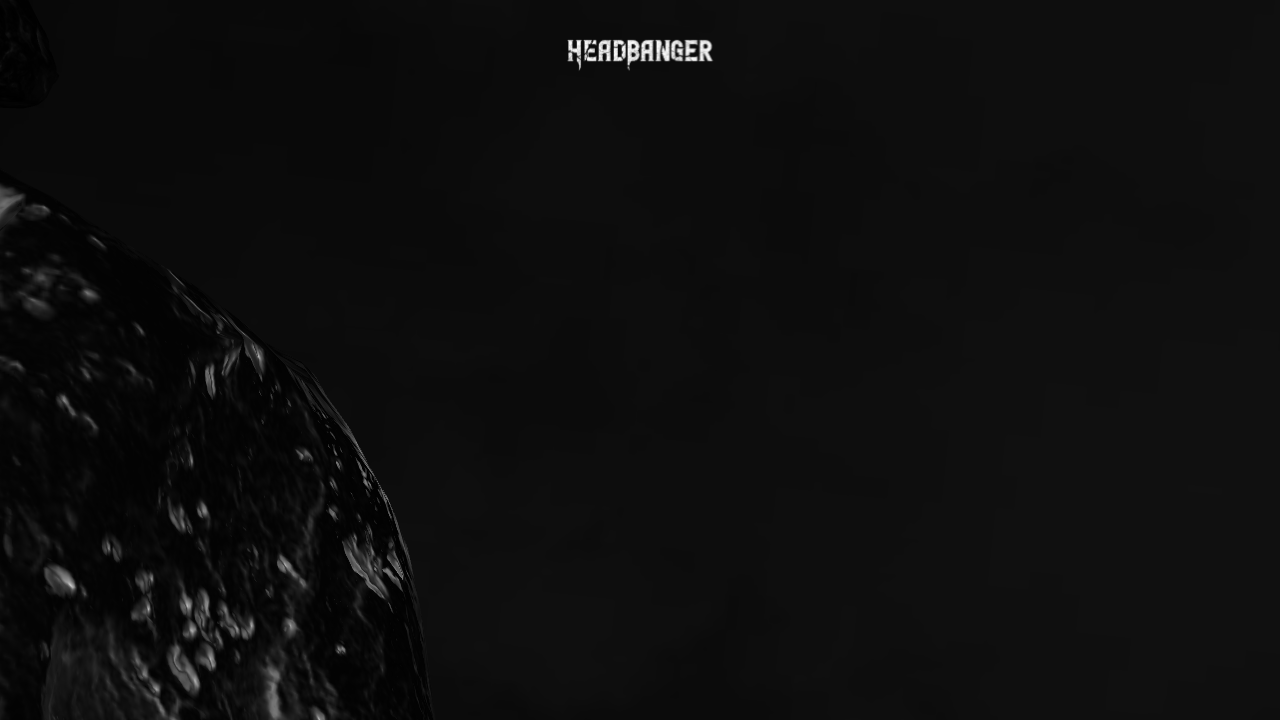